Tests horizontal slider functionality by navigating to the slider page and dragging the slider to a specific position using mouse actions

Starting URL: http://the-internet.herokuapp.com

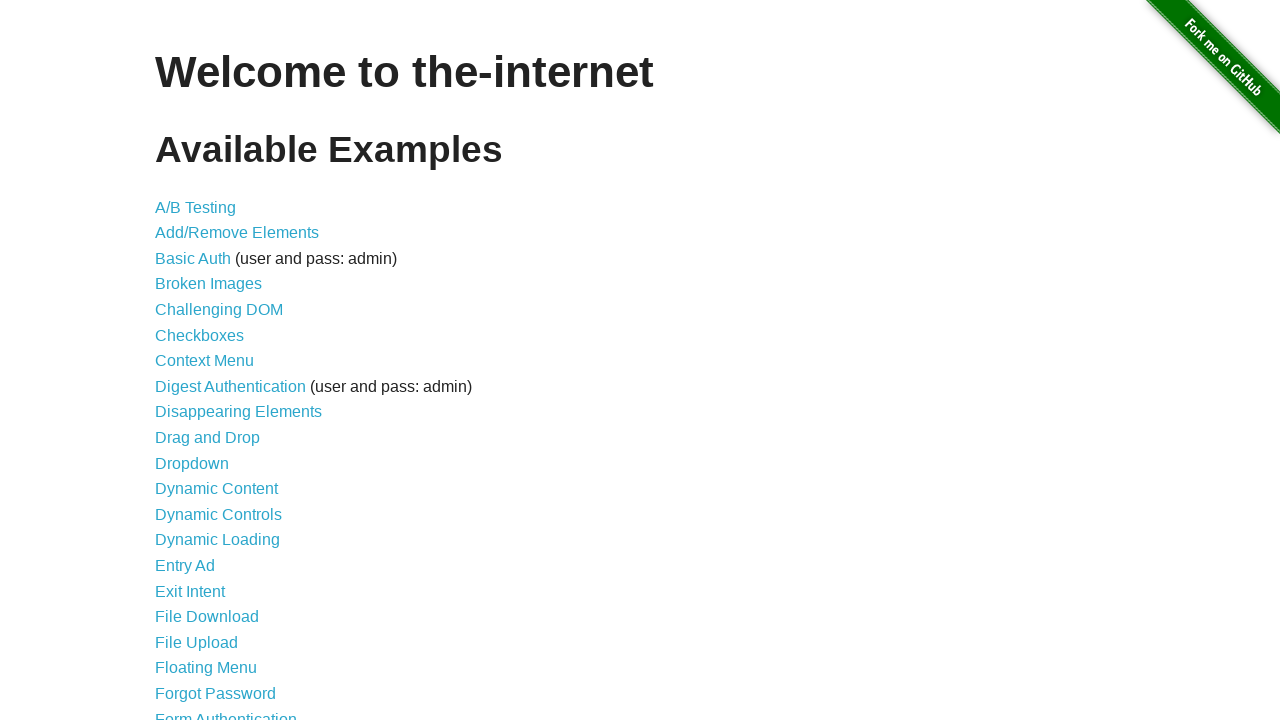

Navigated to the-internet.herokuapp.com homepage
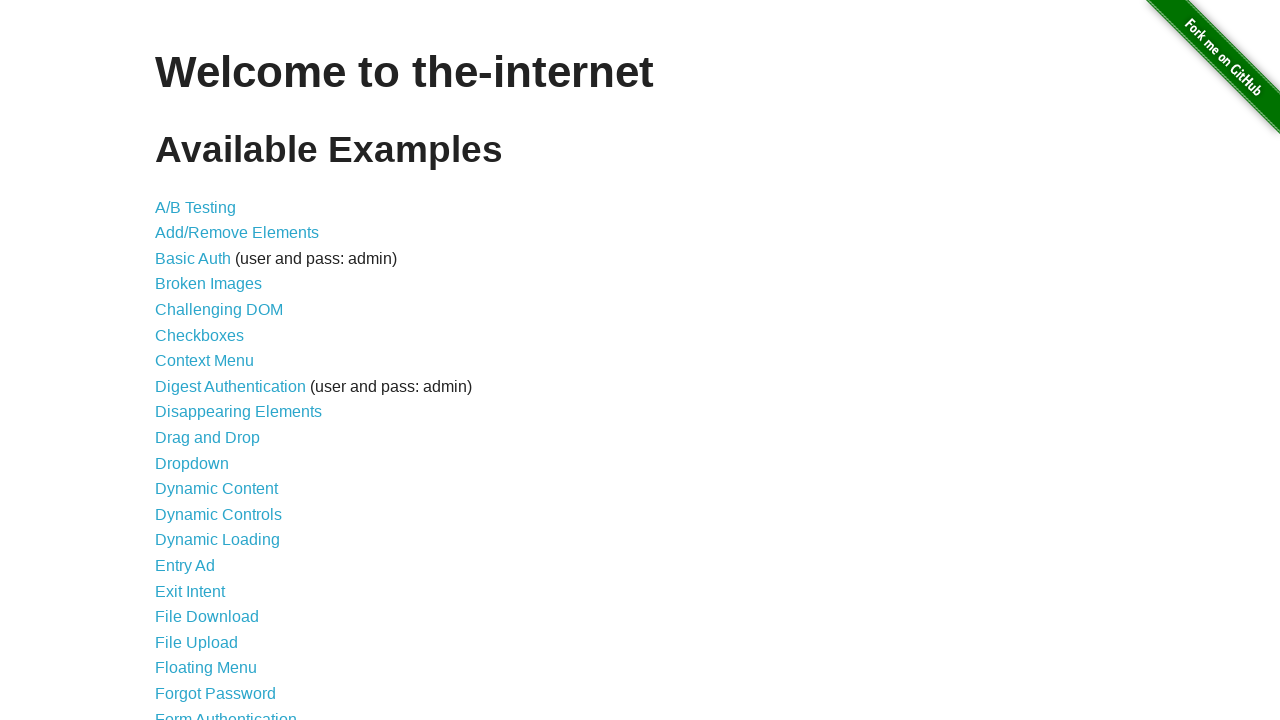

Clicked on horizontal slider link at (214, 361) on a[href='/horizontal_slider']
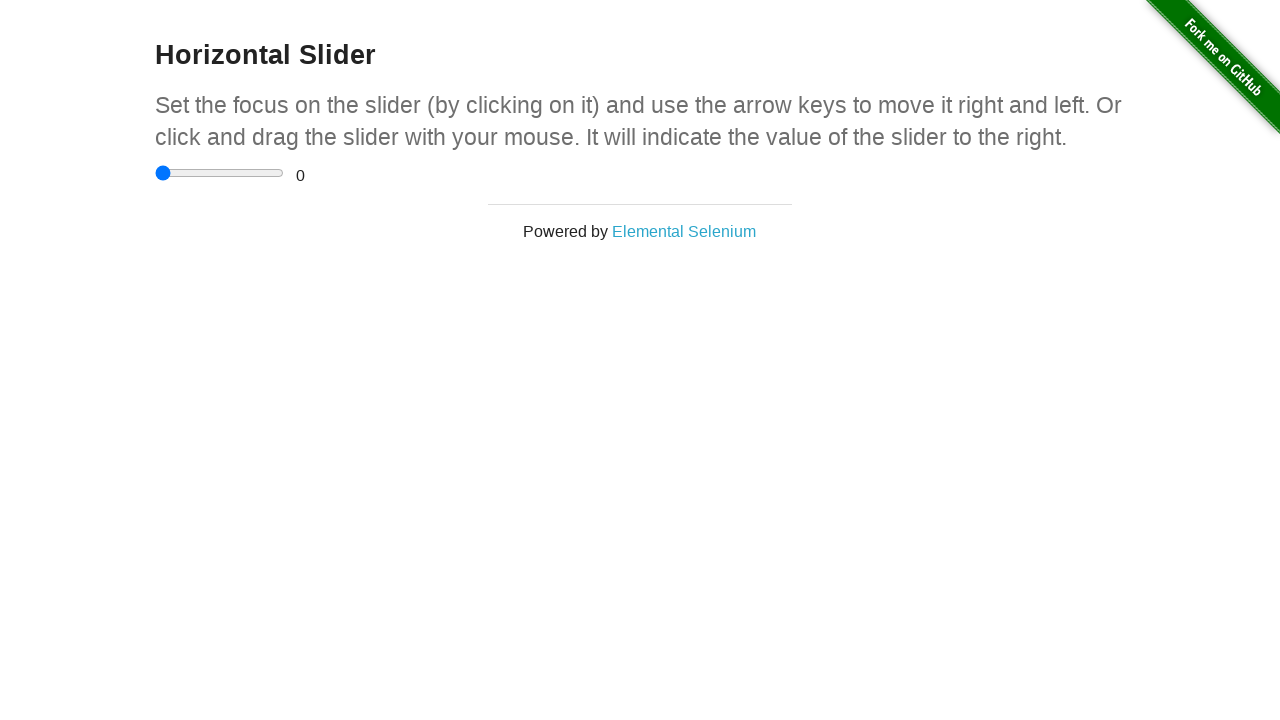

Slider element loaded and visible
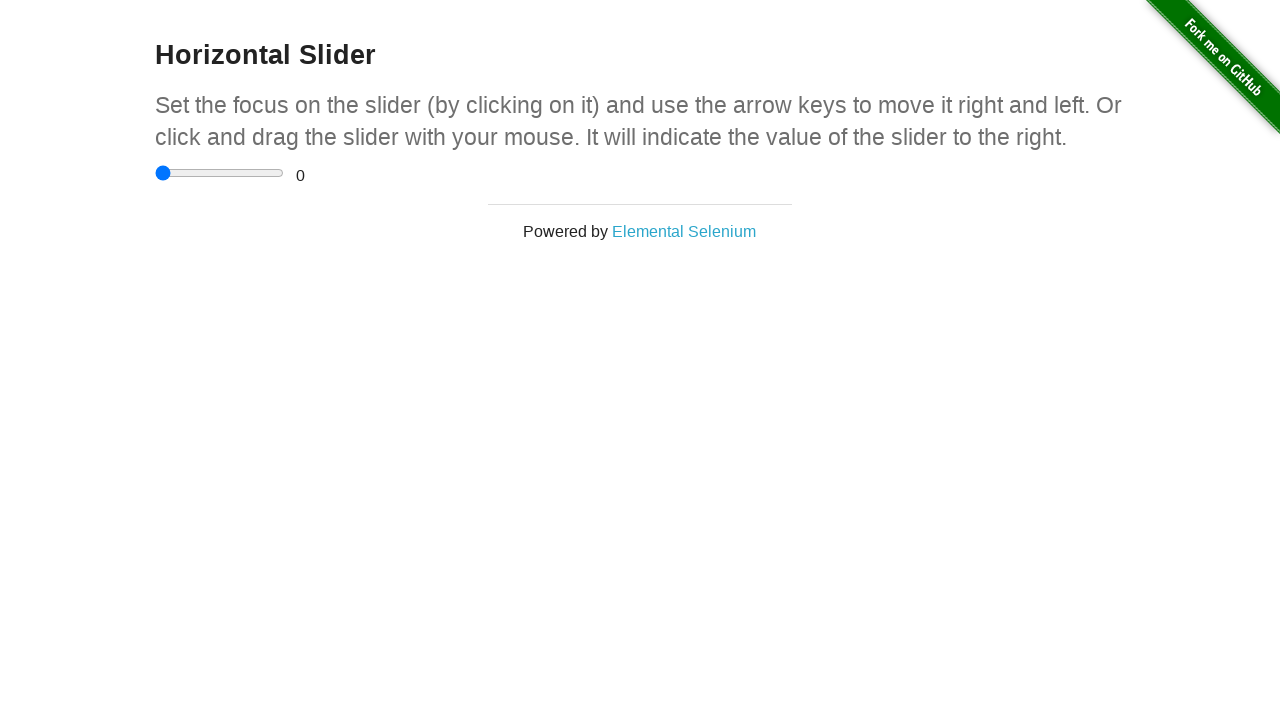

Retrieved slider element bounding box
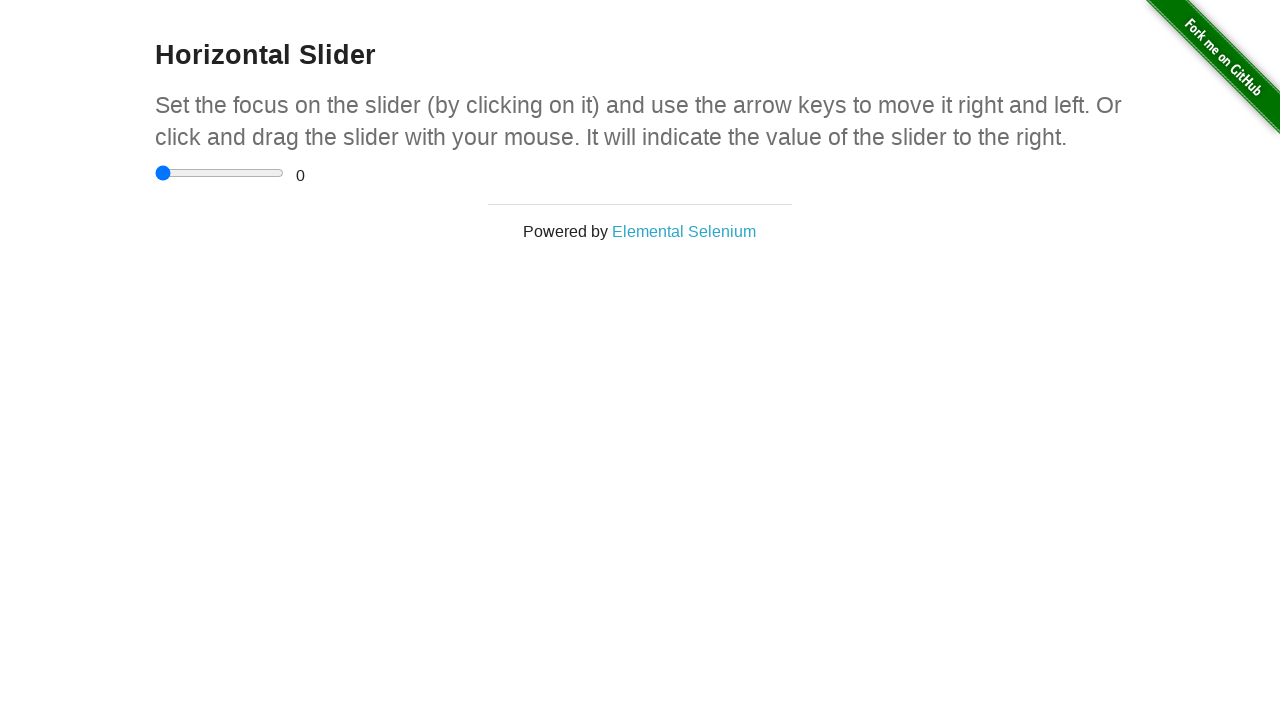

Clicked on slider element at (220, 173) on input[type='range']
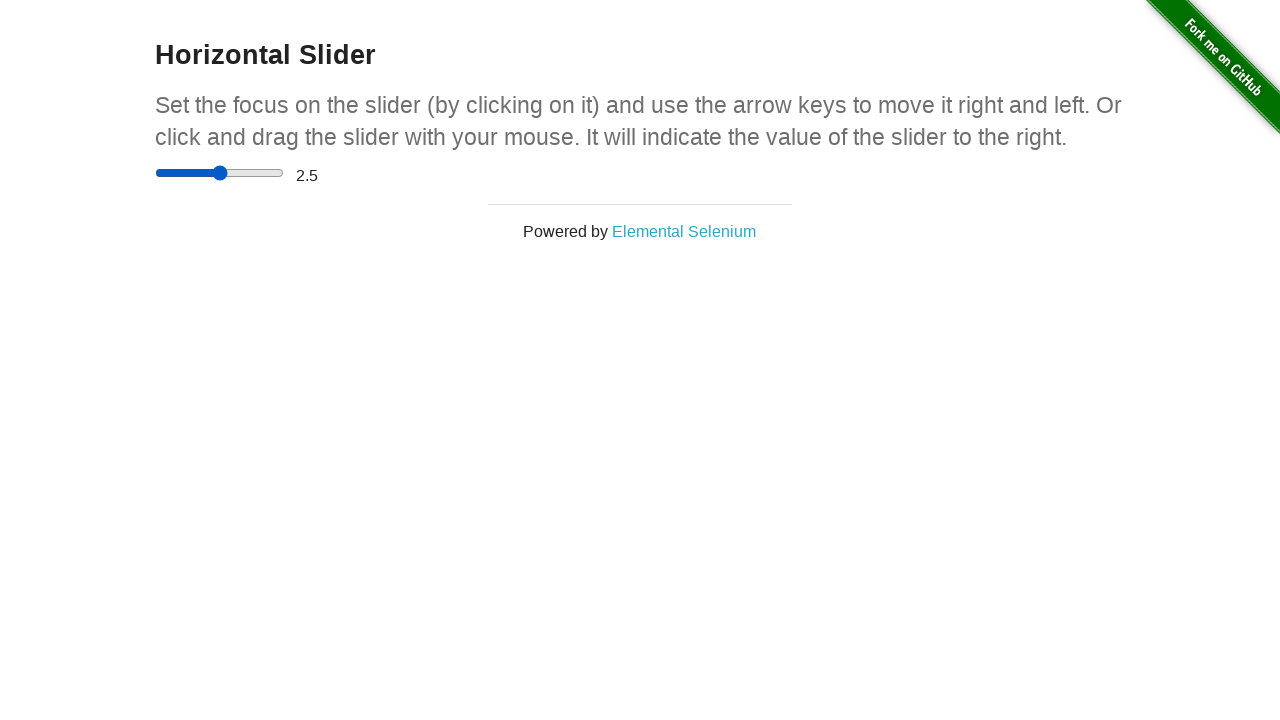

Moved mouse to slider center position at (220, 173)
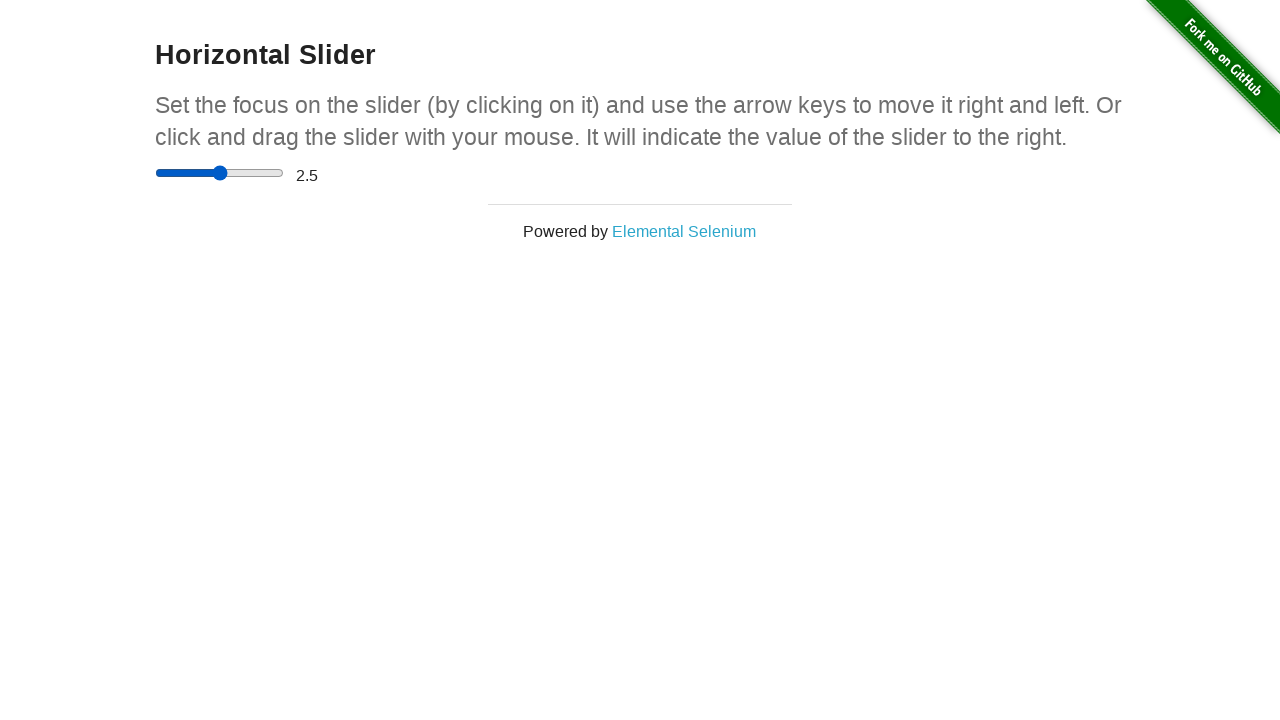

Pressed mouse button down on slider at (220, 173)
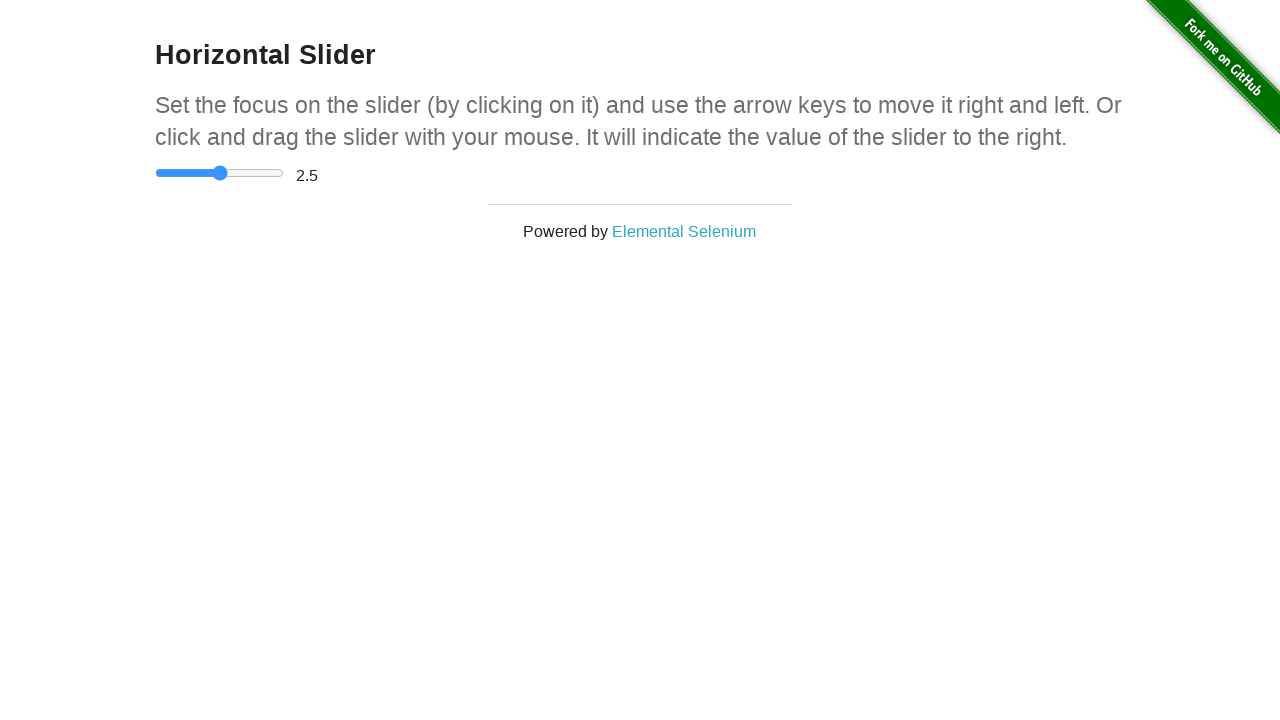

Dragged slider 15 pixels to the right at (234, 173)
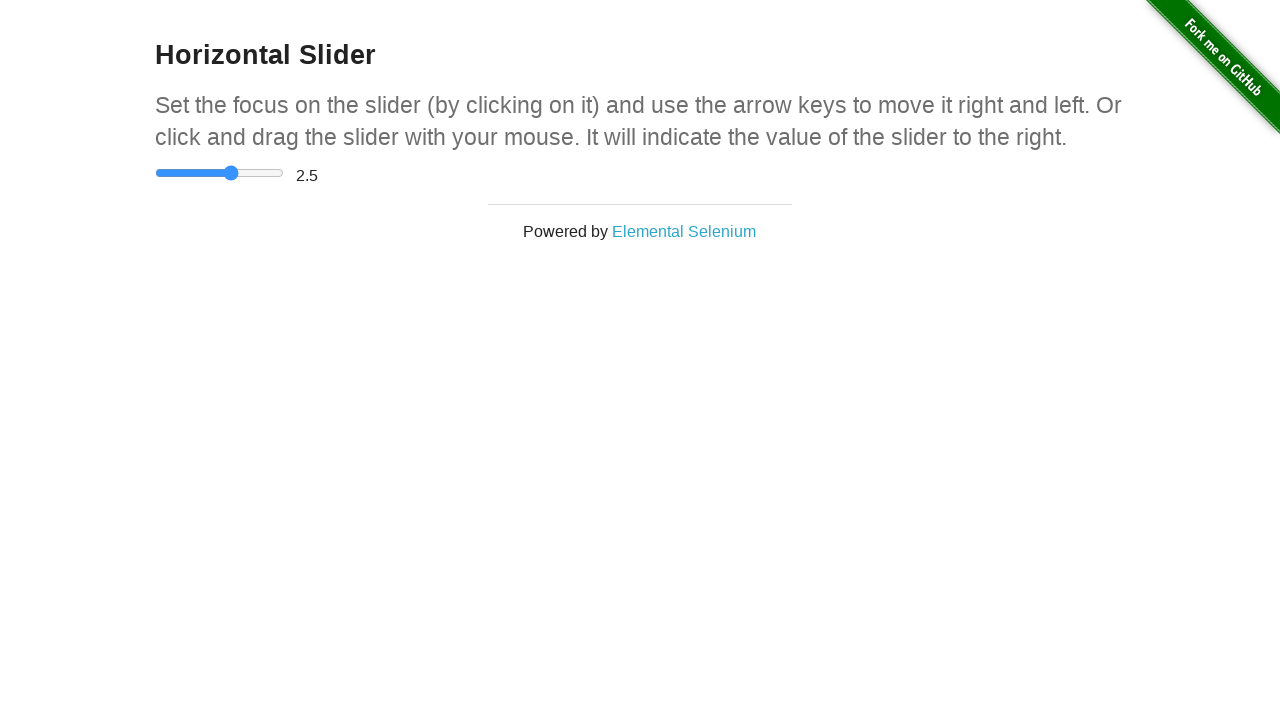

Released mouse button, slider drag completed to position 3 at (234, 173)
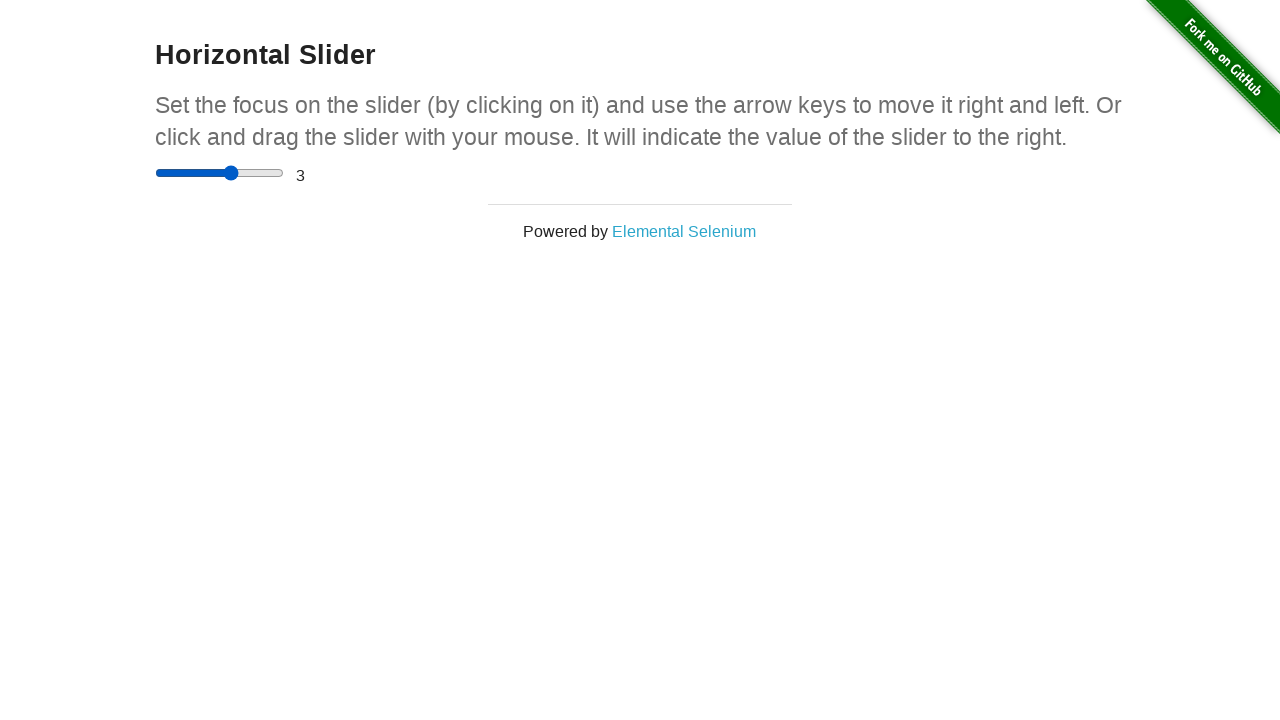

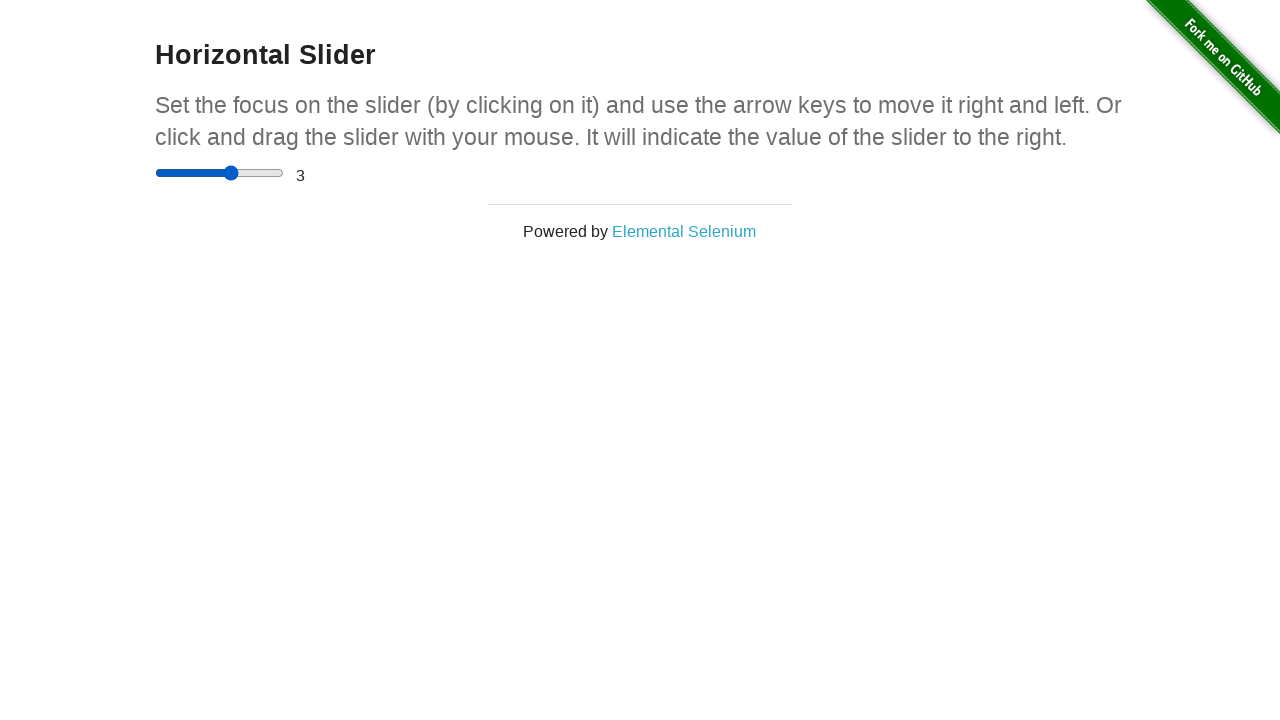